Tests network failure simulation by attempting to load a page with no internet connection

Starting URL: https://rahulshettyacademy.com/angularAppdemo/

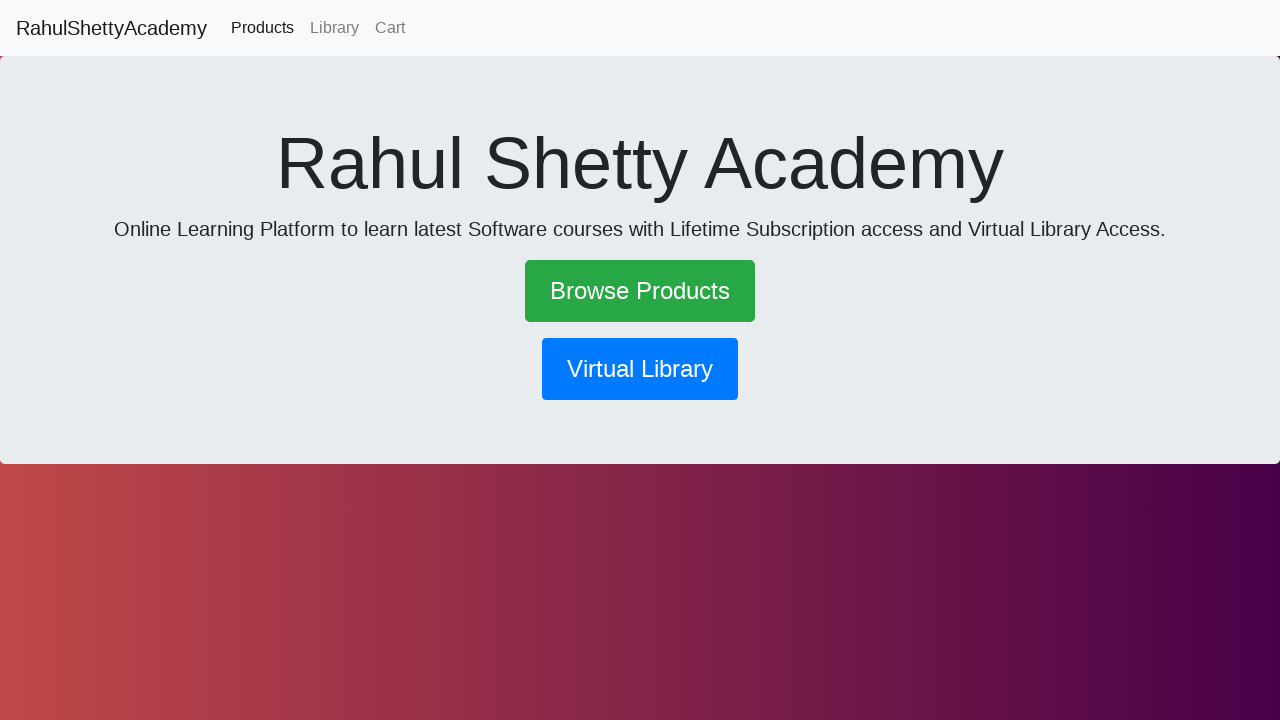

Navigated to https://rahulshettyacademy.com/angularAppdemo/
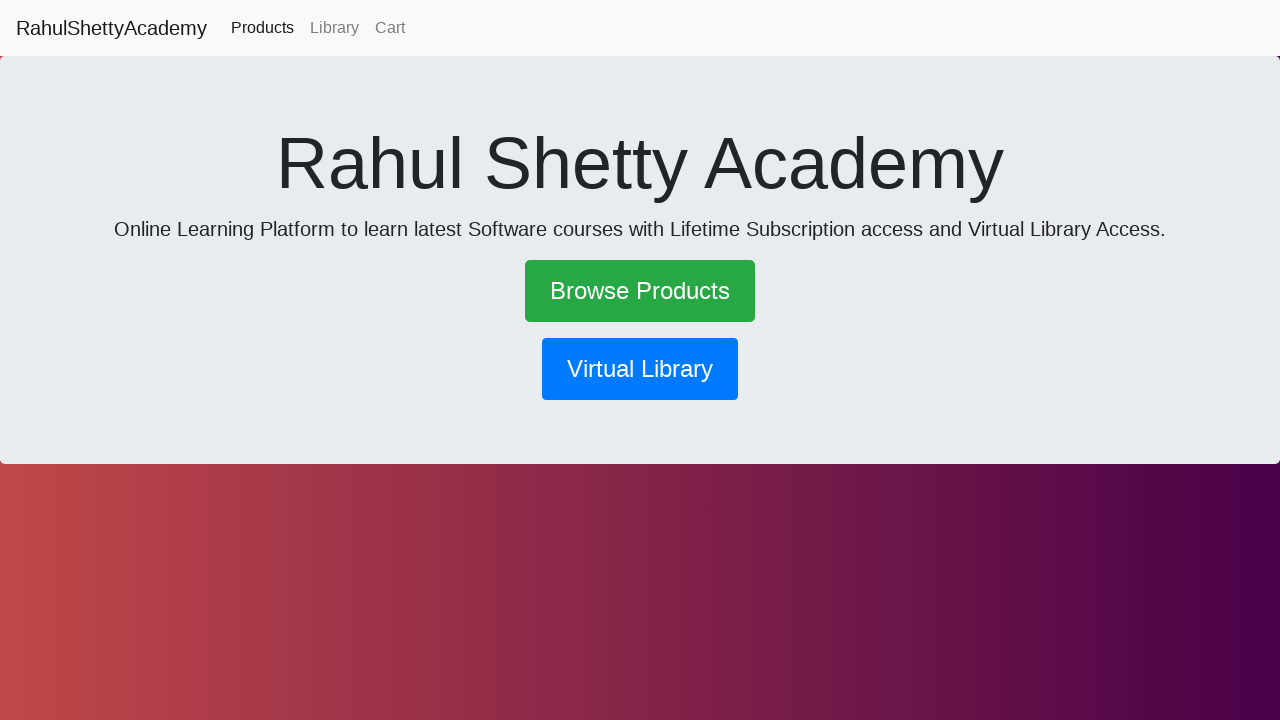

Set offline mode to simulate network failure
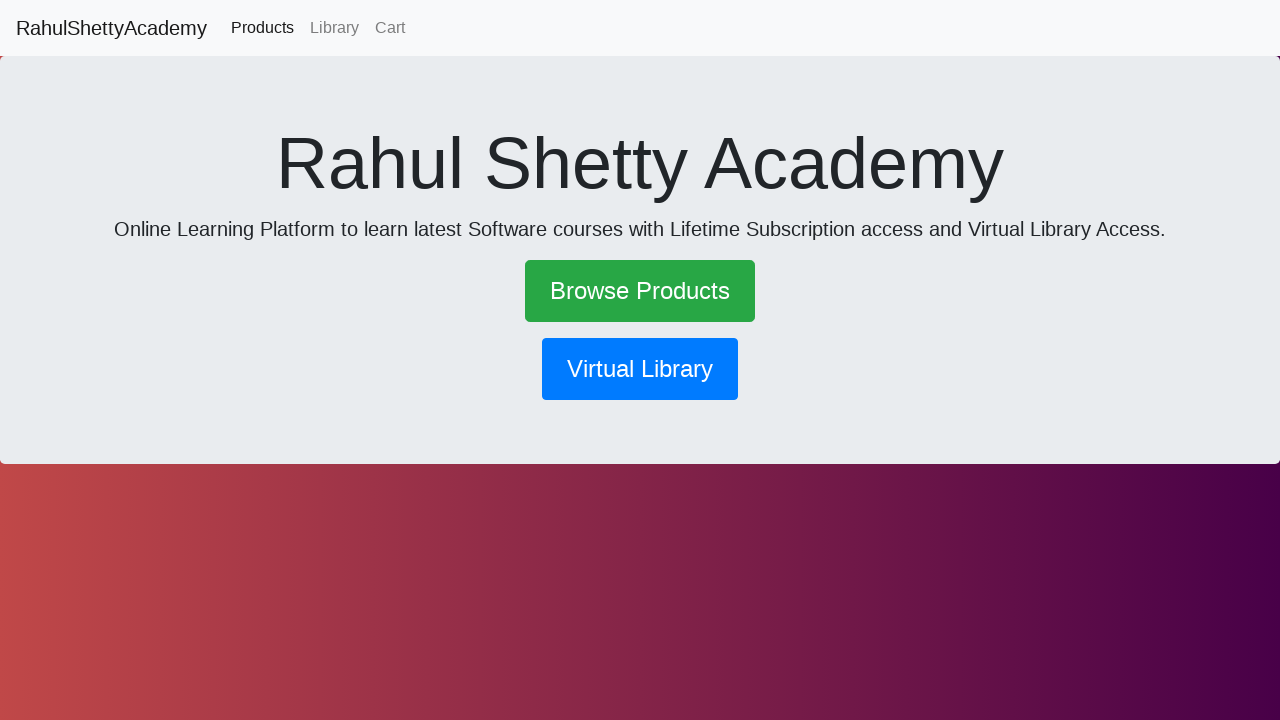

Network error captured during offline page load: Page.goto: net::ERR_INTERNET_DISCONNECTED at https://rahulshettyacademy.com/angularAppdemo/
Call log:
  - navigating to "https://rahulshettyacademy.com/angularAppdemo/", waiting until "load"

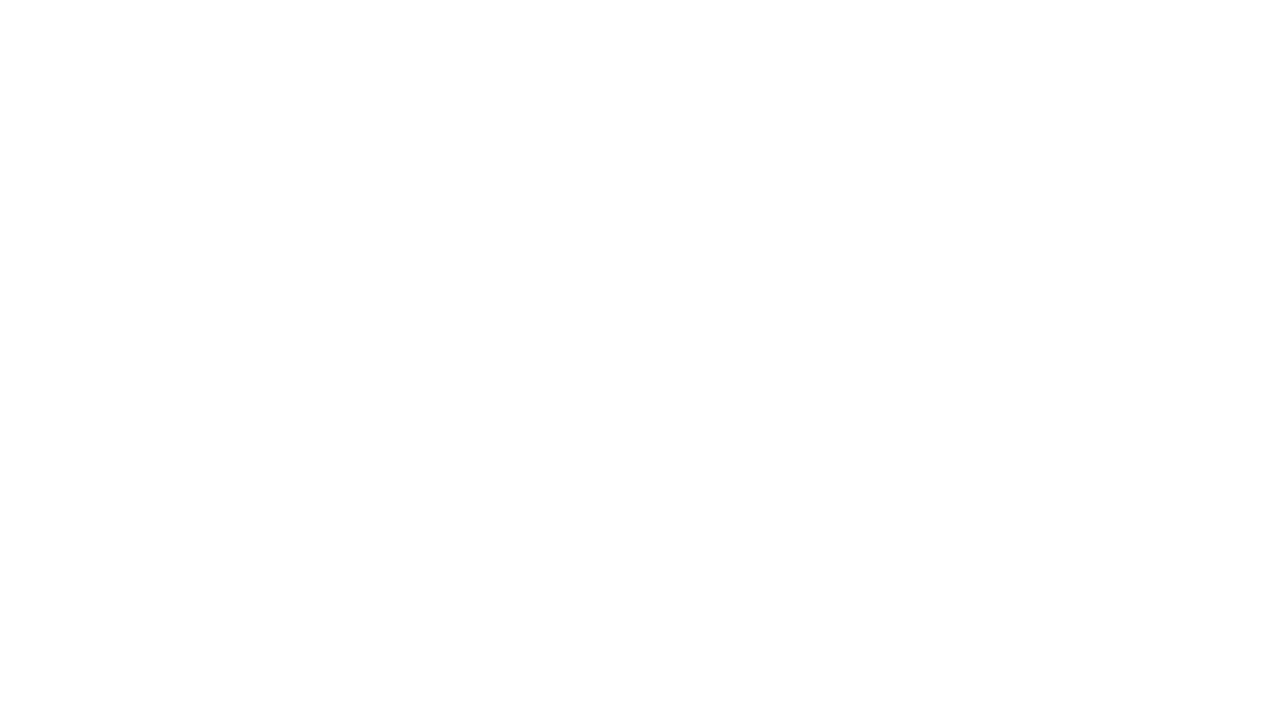

Restored online mode to recover from network failure simulation
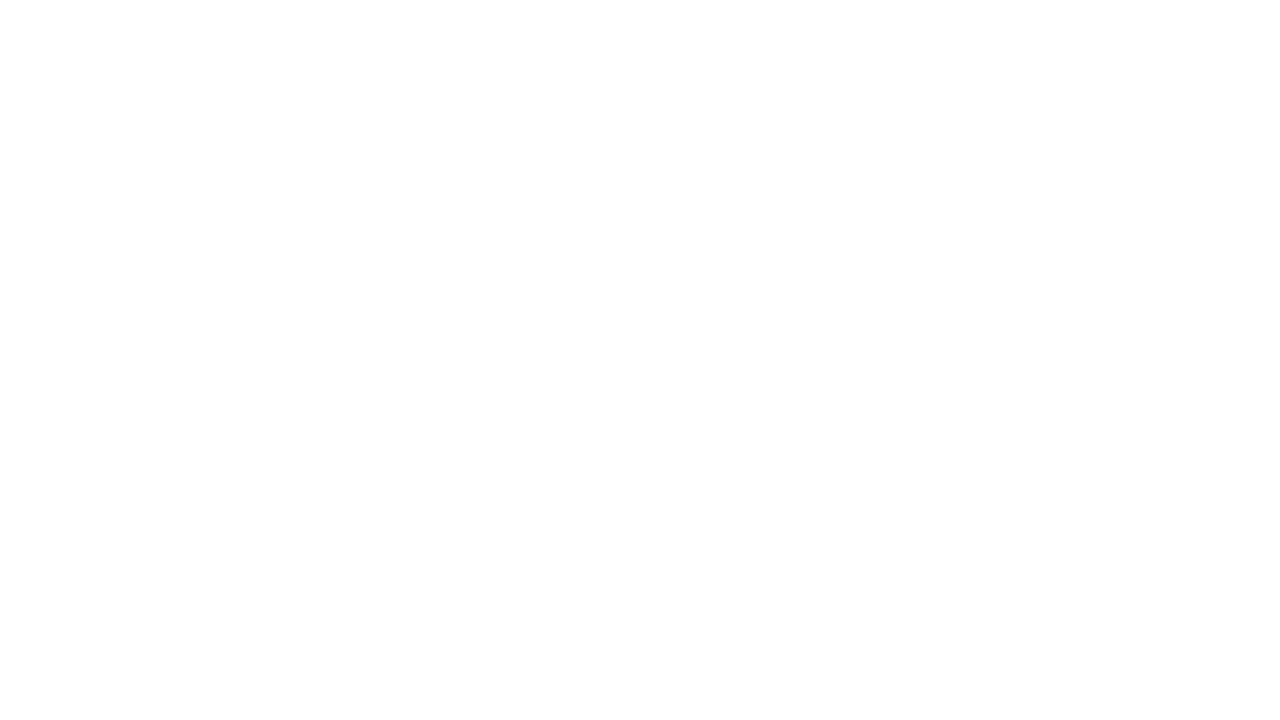

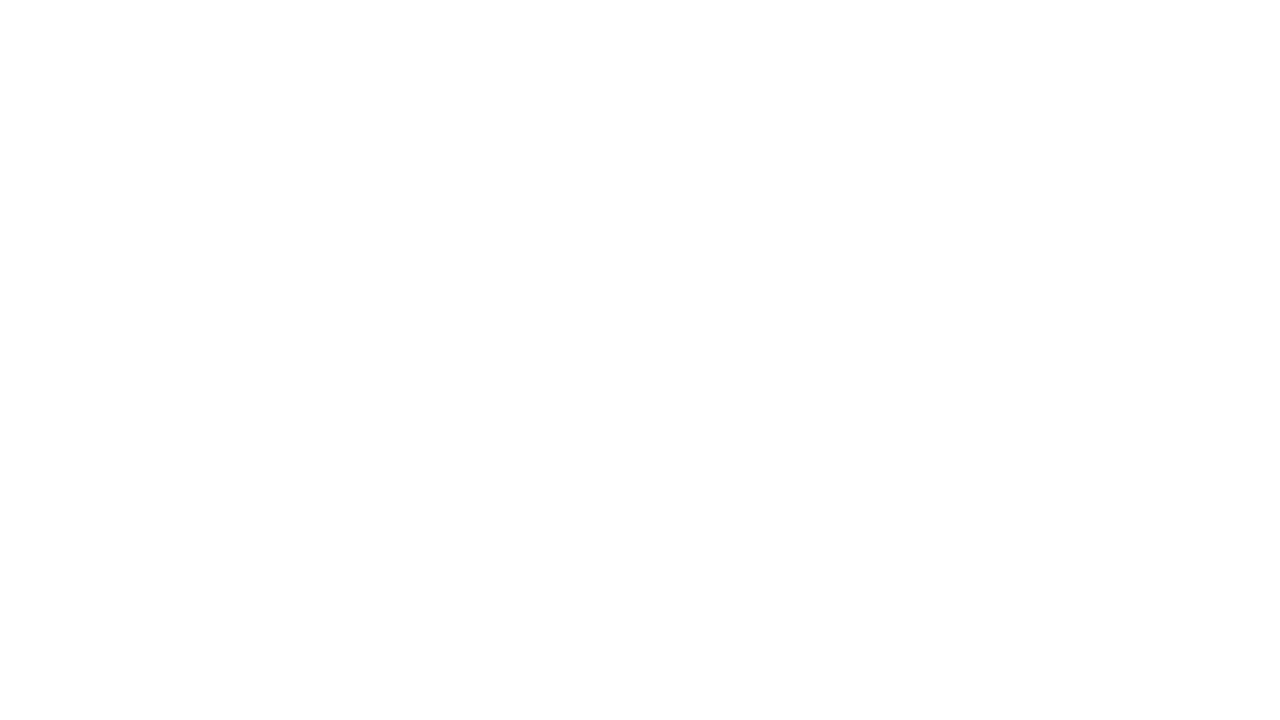